Tests JavaScript alert popup interaction on W3Schools by switching to an iframe and clicking a button that triggers an alert dialog.

Starting URL: https://www.w3schools.com/jsref/tryit.asp?filename=tryjsref_alert

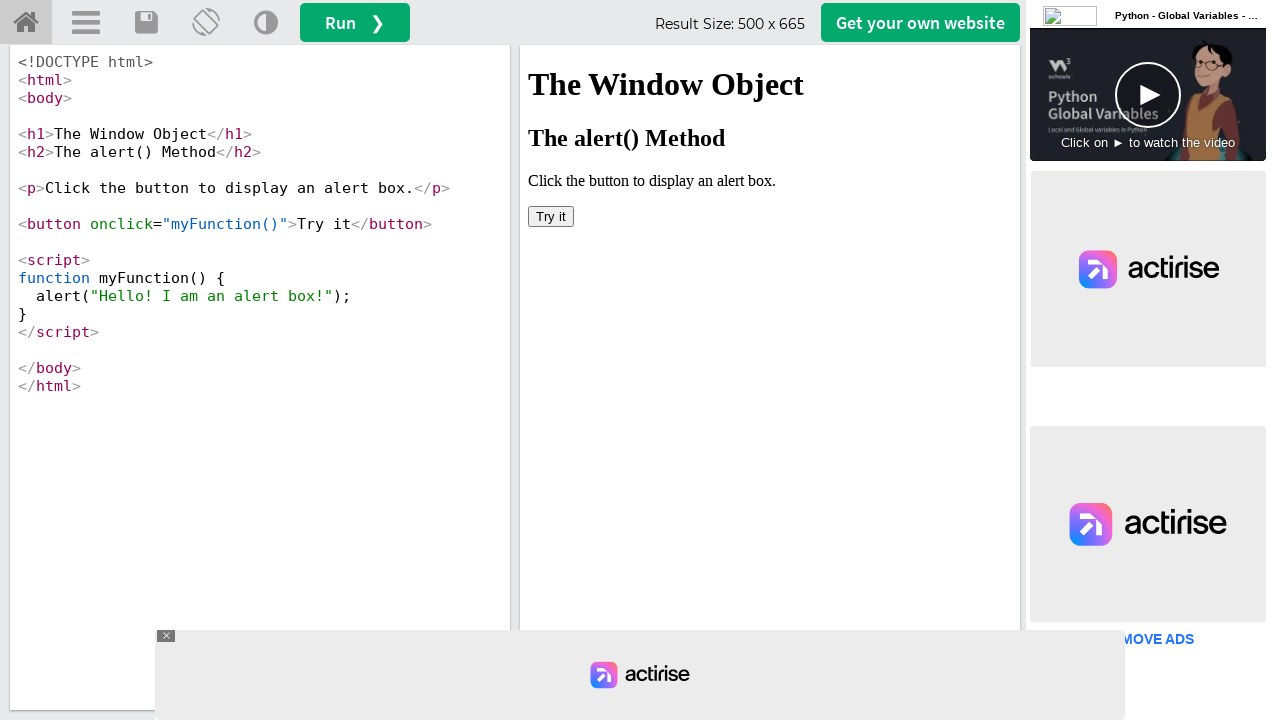

Set up dialog handler to automatically accept alerts
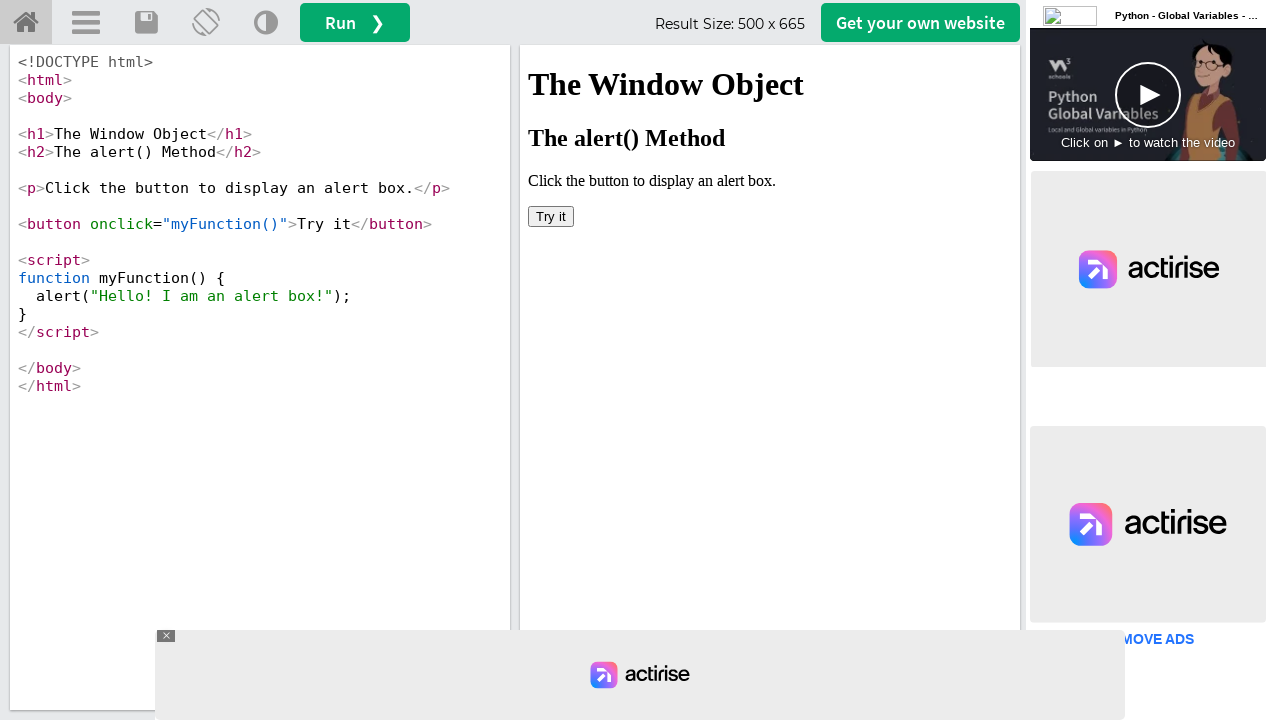

Located the iframe with id 'iframeResult'
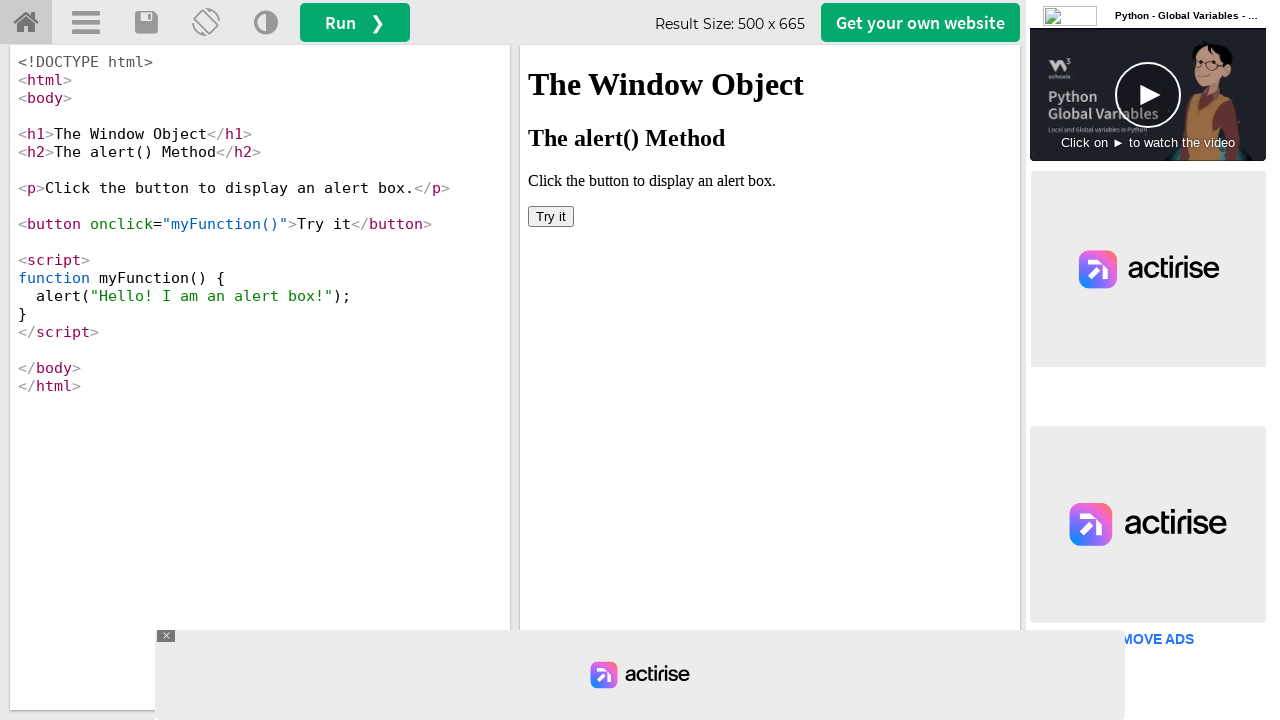

Clicked the button inside the iframe to trigger the alert at (551, 216) on #iframeResult >> internal:control=enter-frame >> body > button
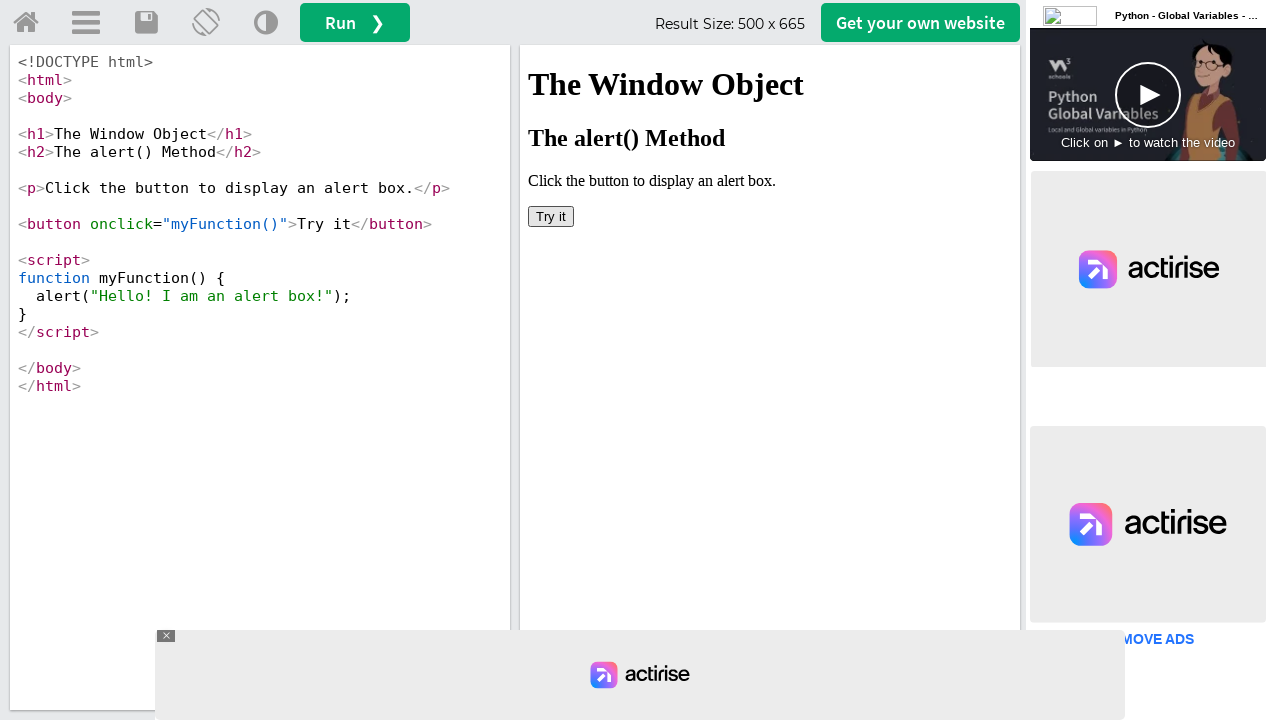

Waited for 1000ms to ensure alert was handled
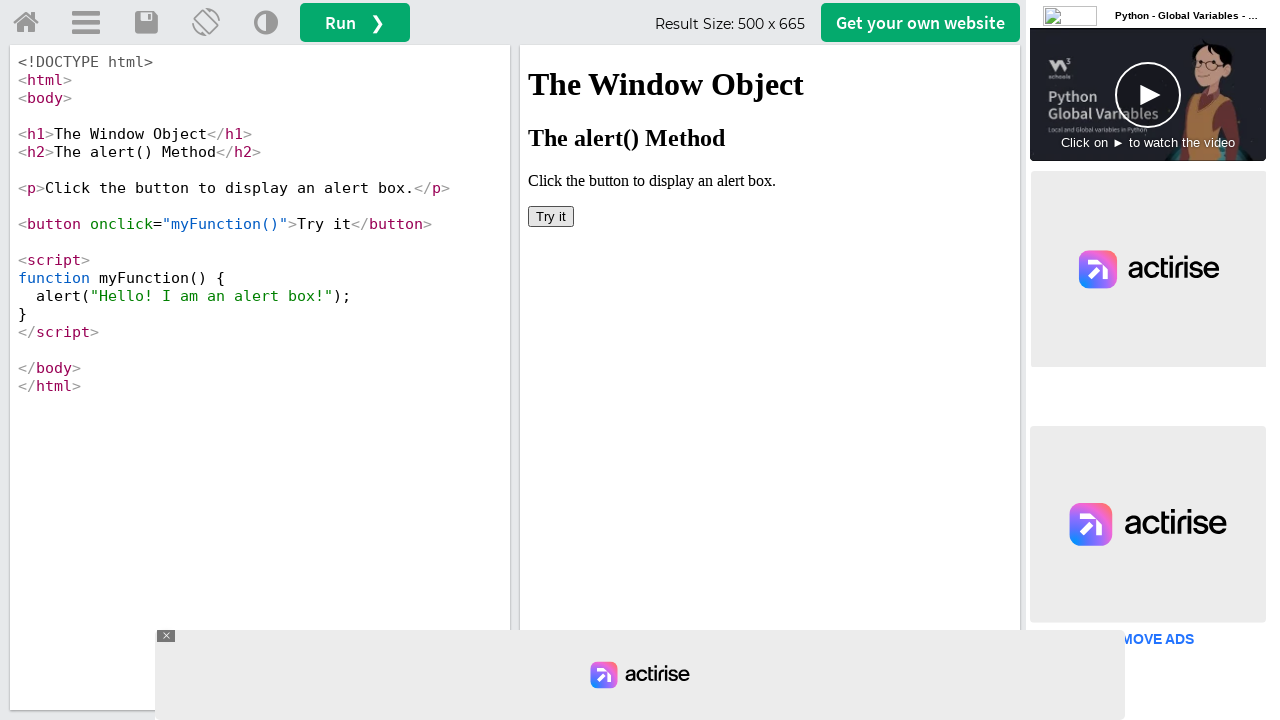

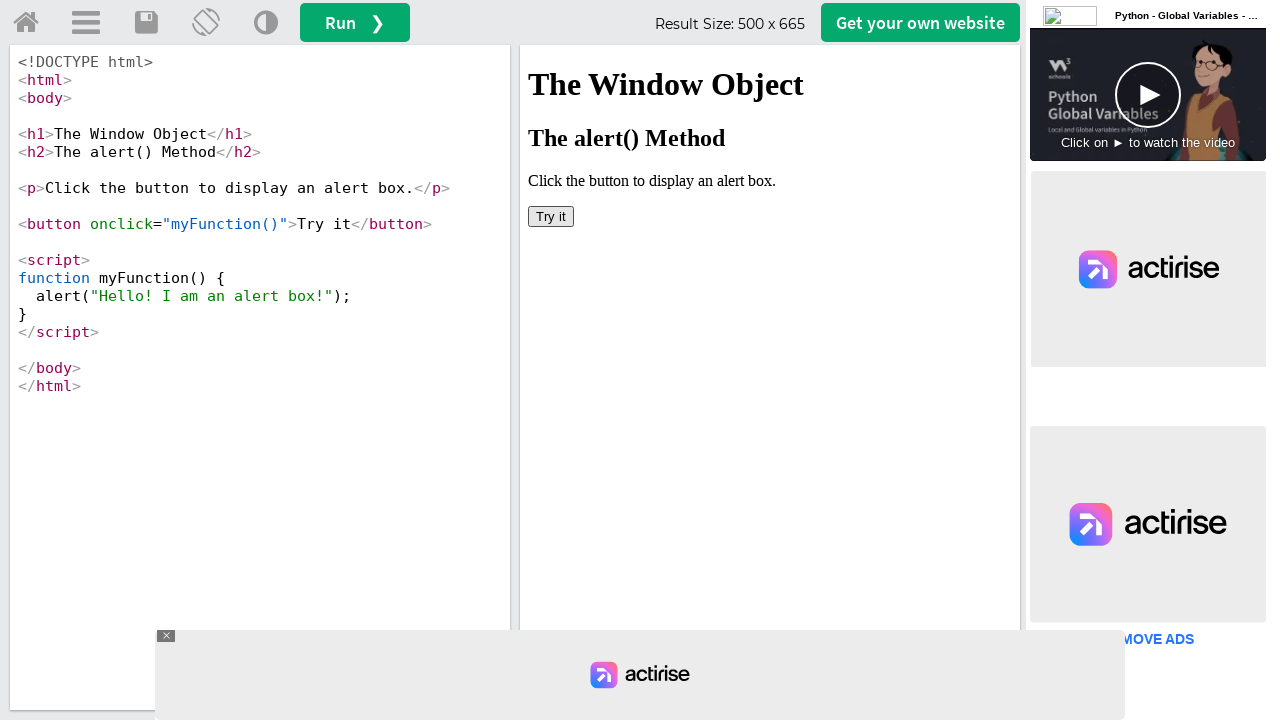